Tests table sorting functionality by clicking on column header and verifying the sort order, then searches for a specific item and retrieves its price

Starting URL: https://rahulshettyacademy.com/seleniumPractise/#/offers

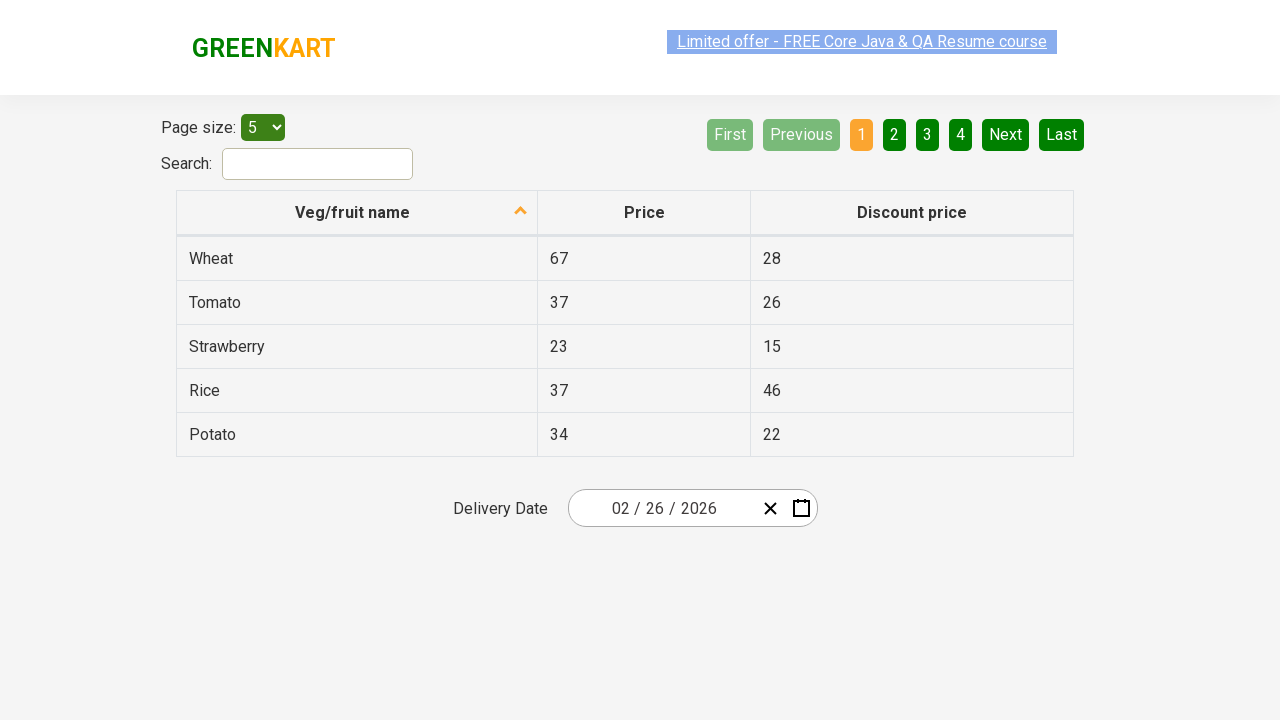

Clicked first column header to sort table at (357, 213) on xpath=//tr//th[1]
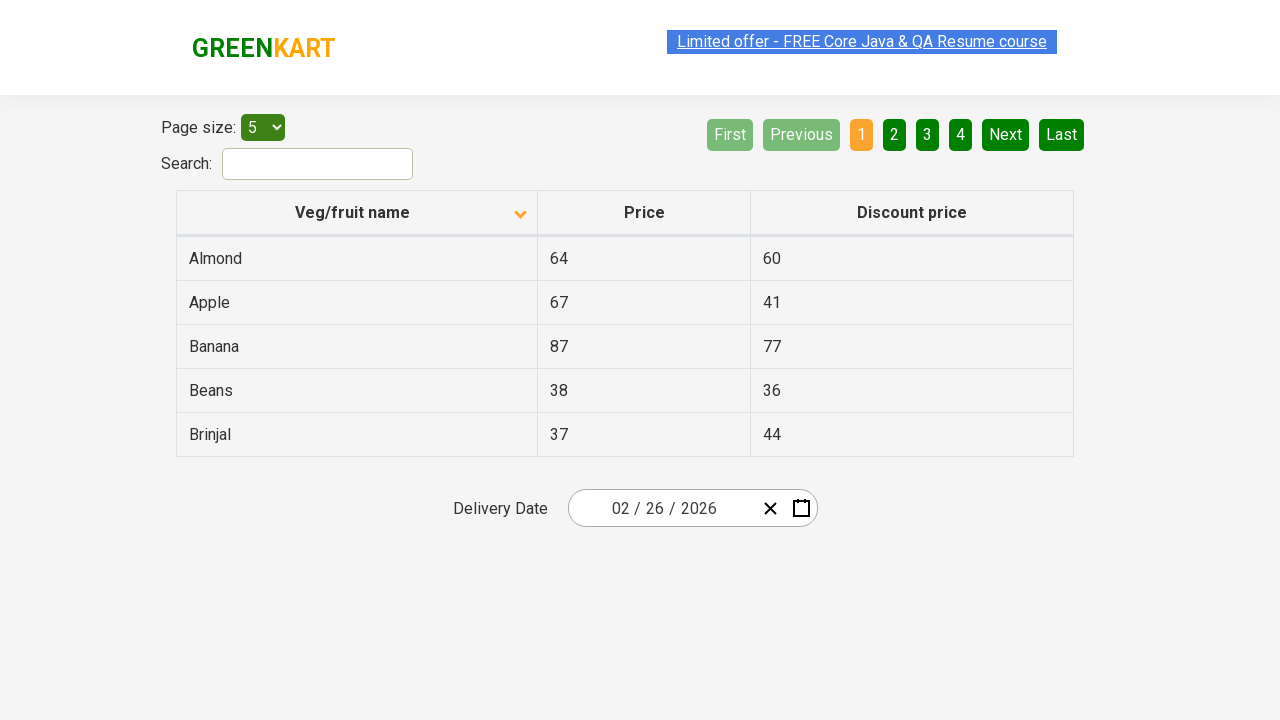

Waited for table to complete sorting
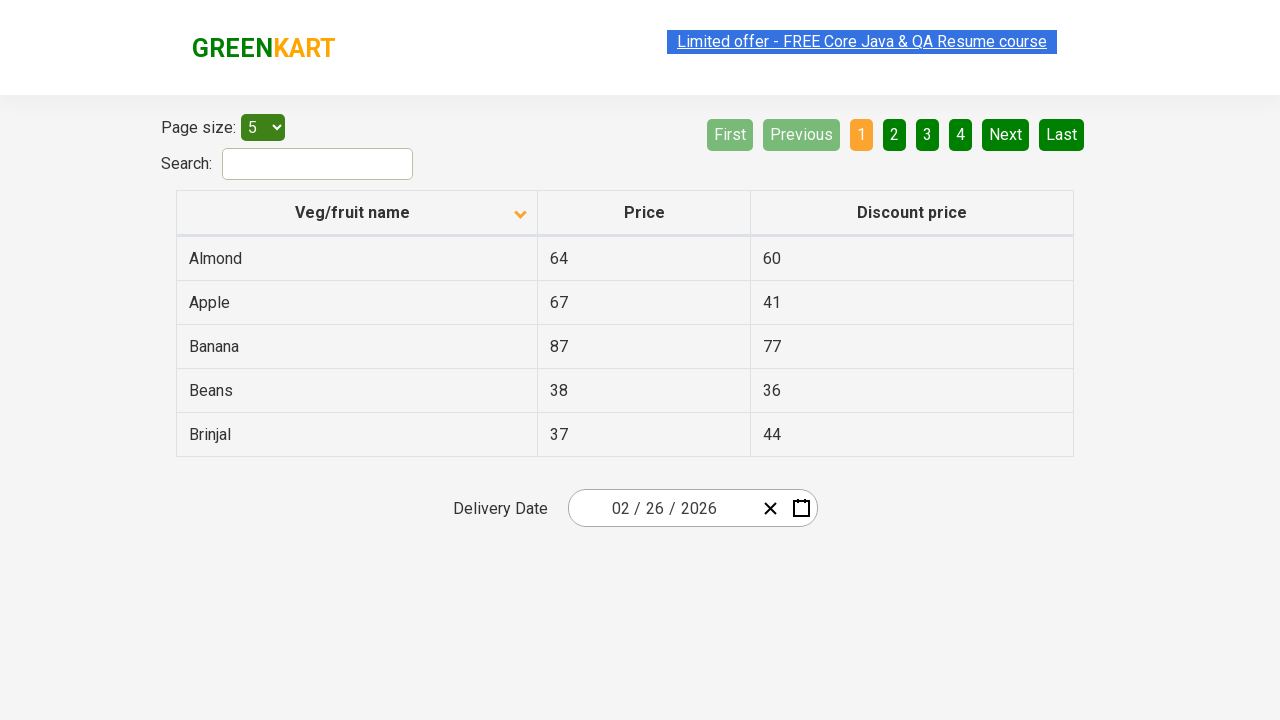

Retrieved all elements from first column
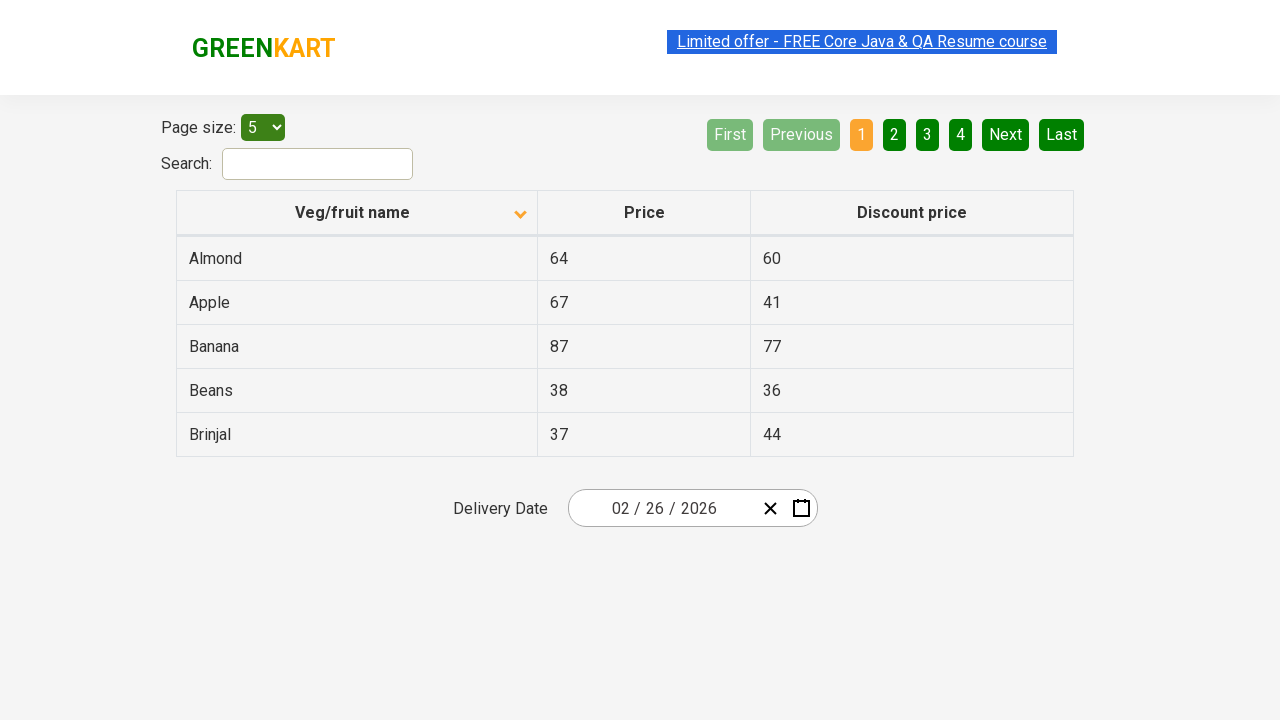

Extracted and sorted column text content
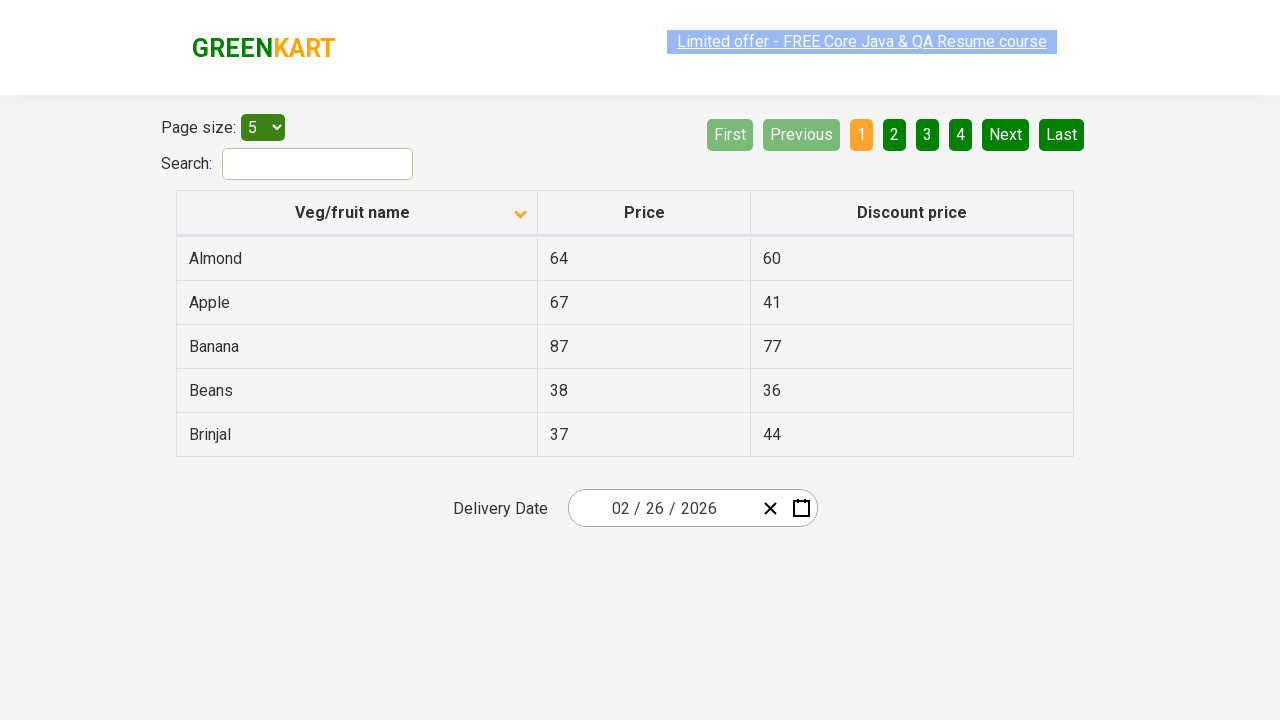

Verified table is properly sorted in ascending order
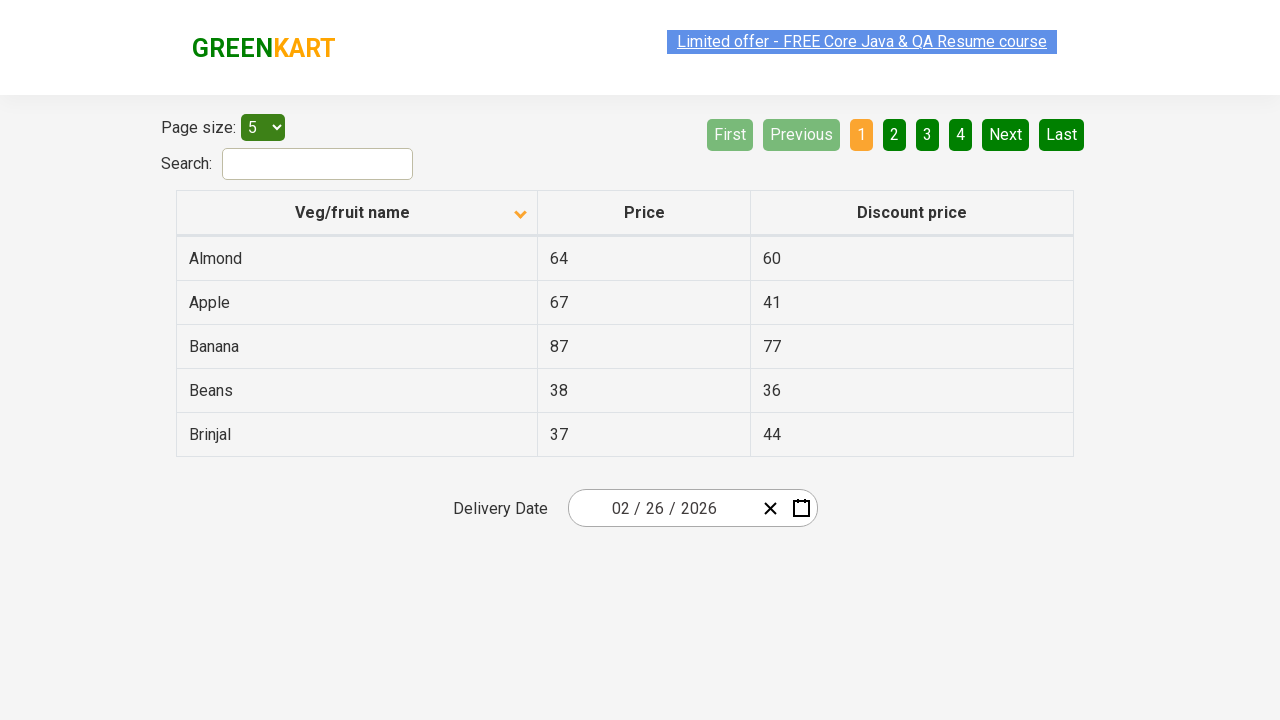

Located row containing 'Beans' in first column
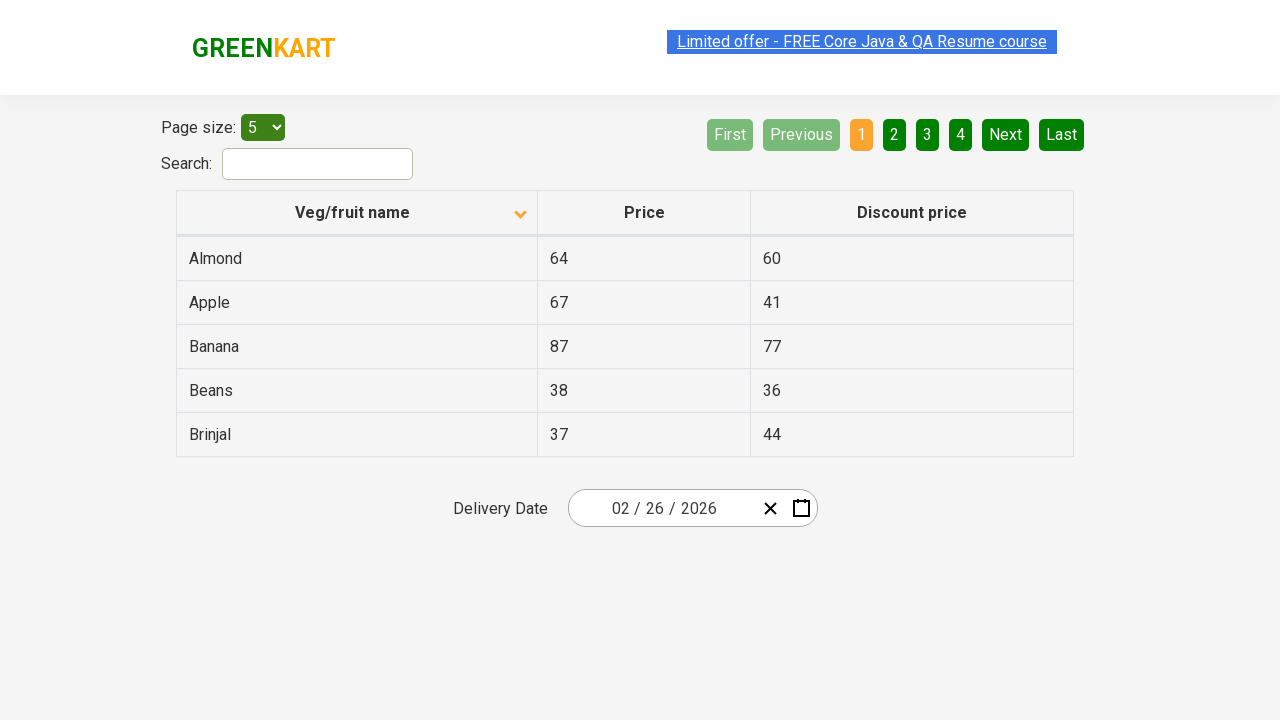

Retrieved Beans price: 38
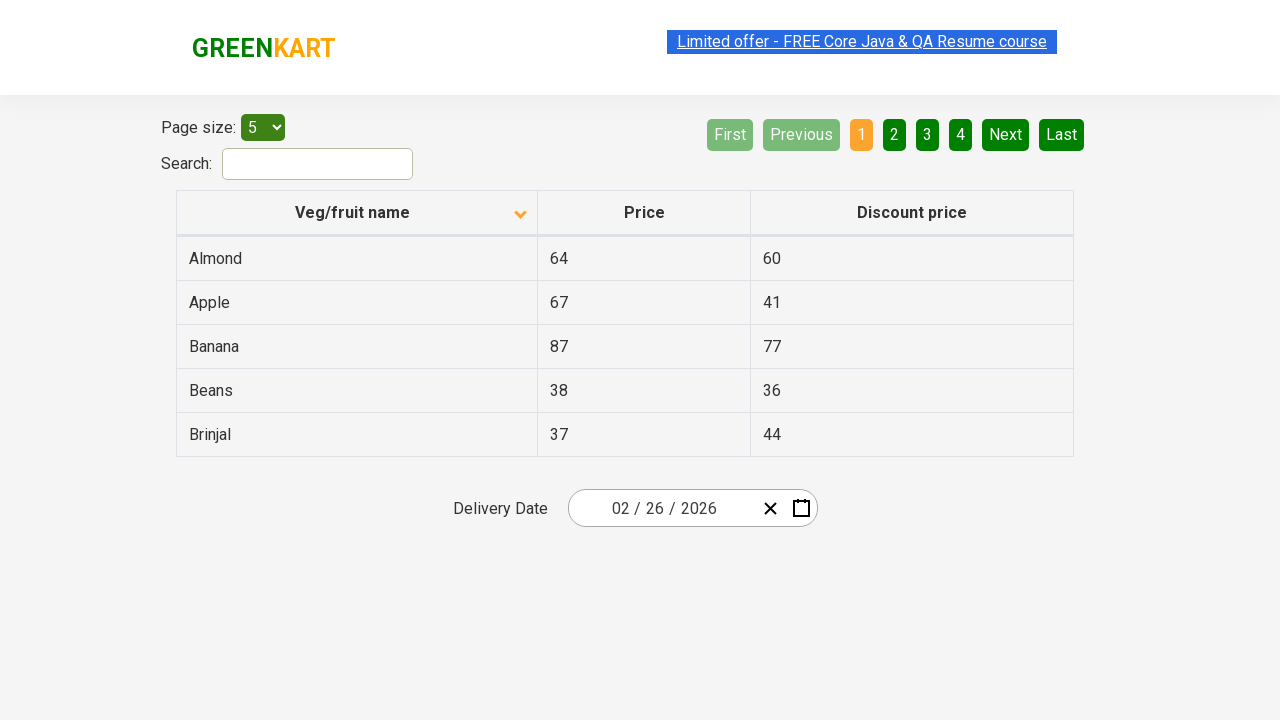

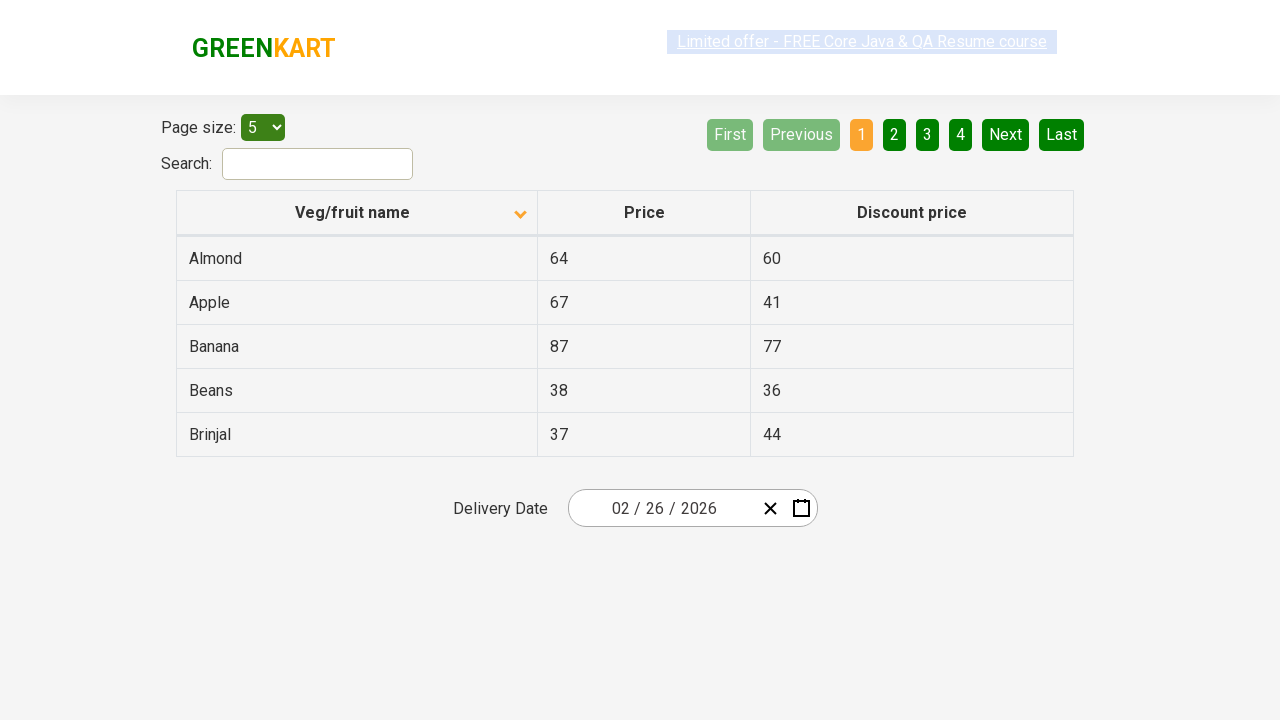